Tests slider interaction by moving the slider handle horizontally using mouse offset positioning

Starting URL: https://demoqa.com/slider/

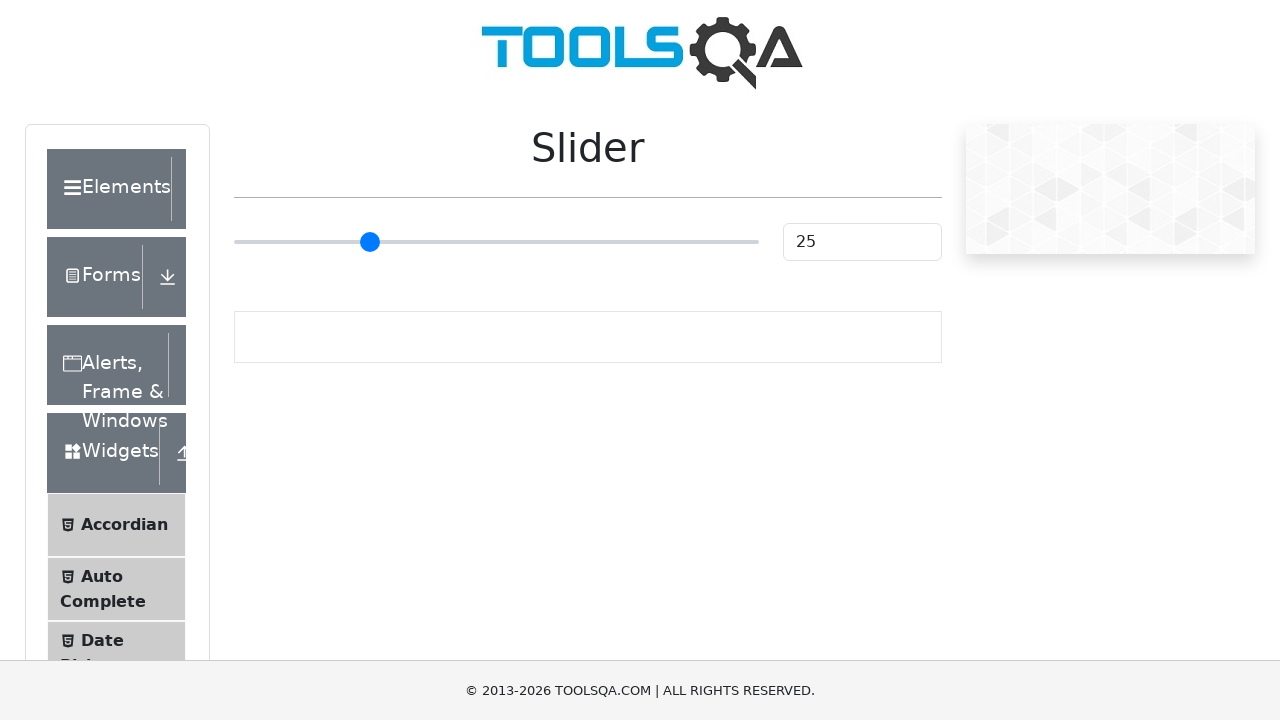

Located slider element with type='range'
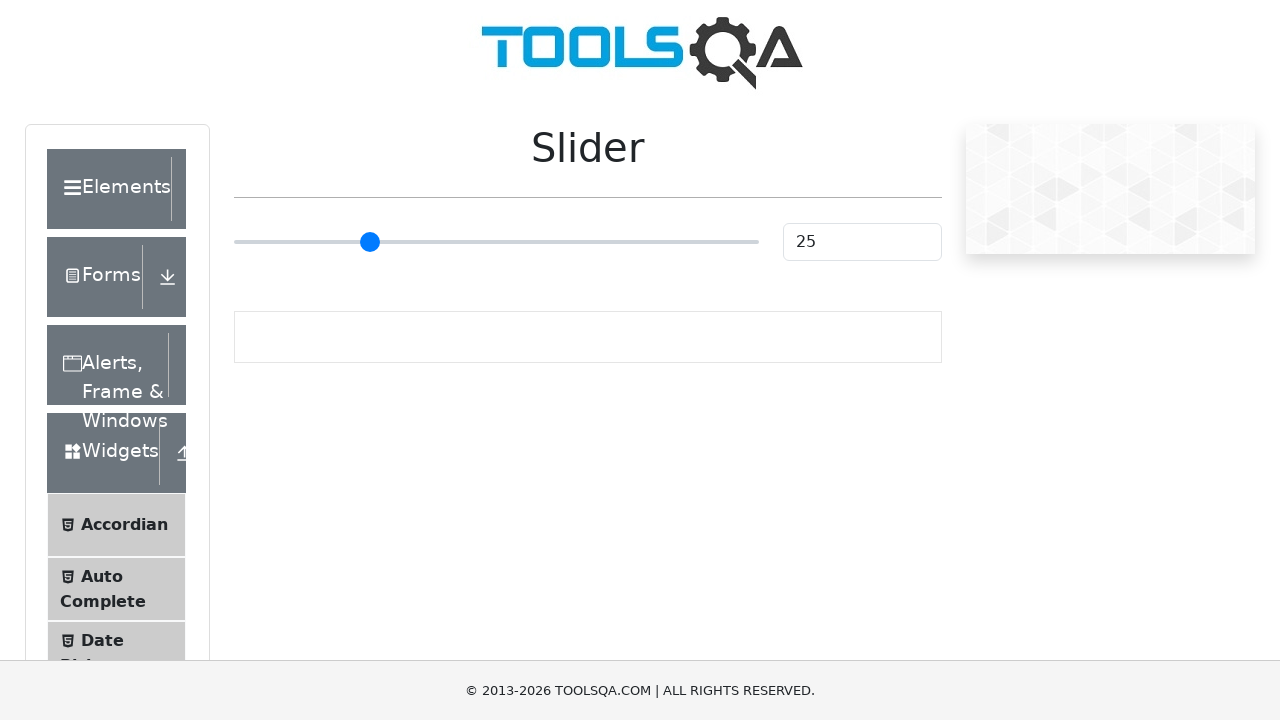

Retrieved slider bounding box dimensions
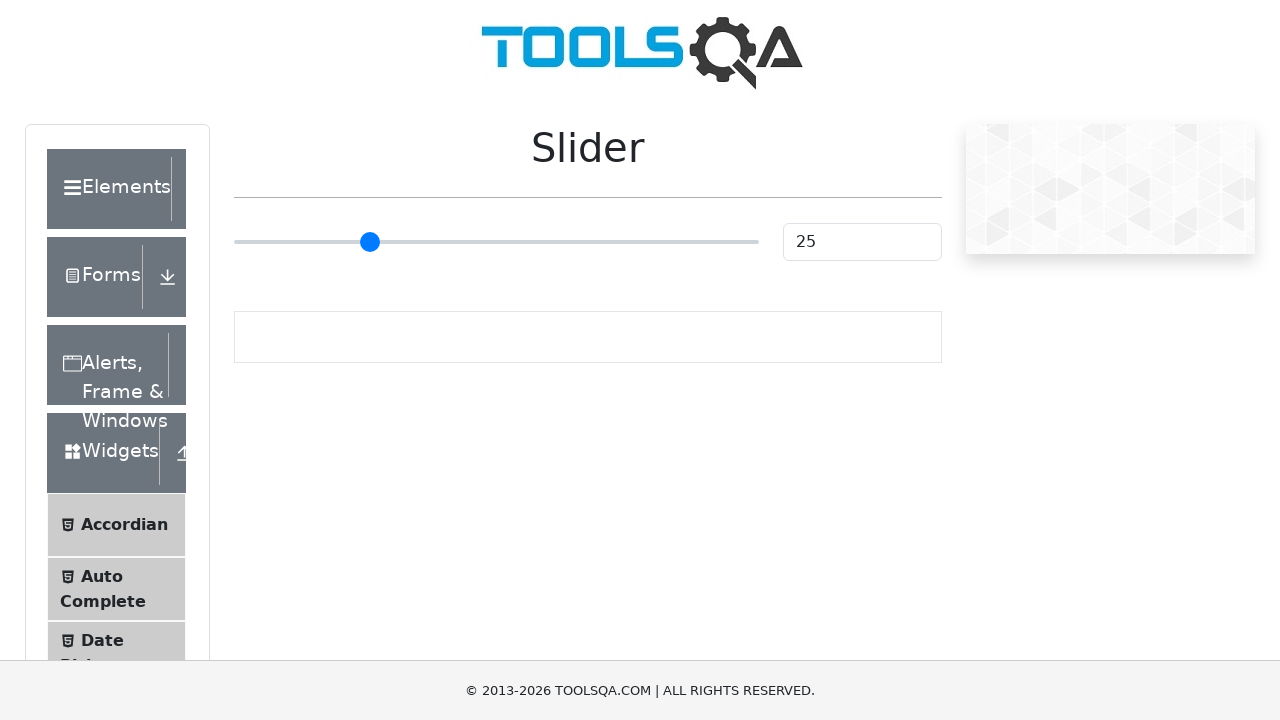

Clicked slider handle at offset position (100px right, vertically centered) to move slider at (334, 242) on input[type='range']
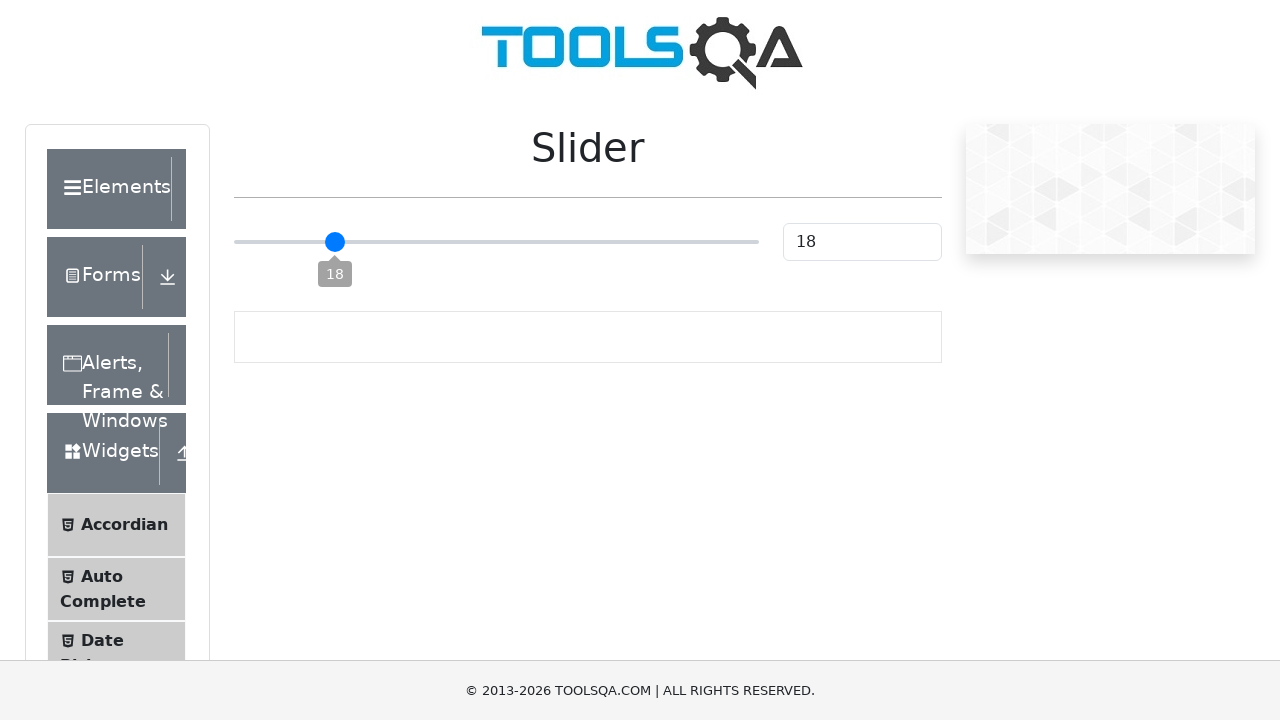

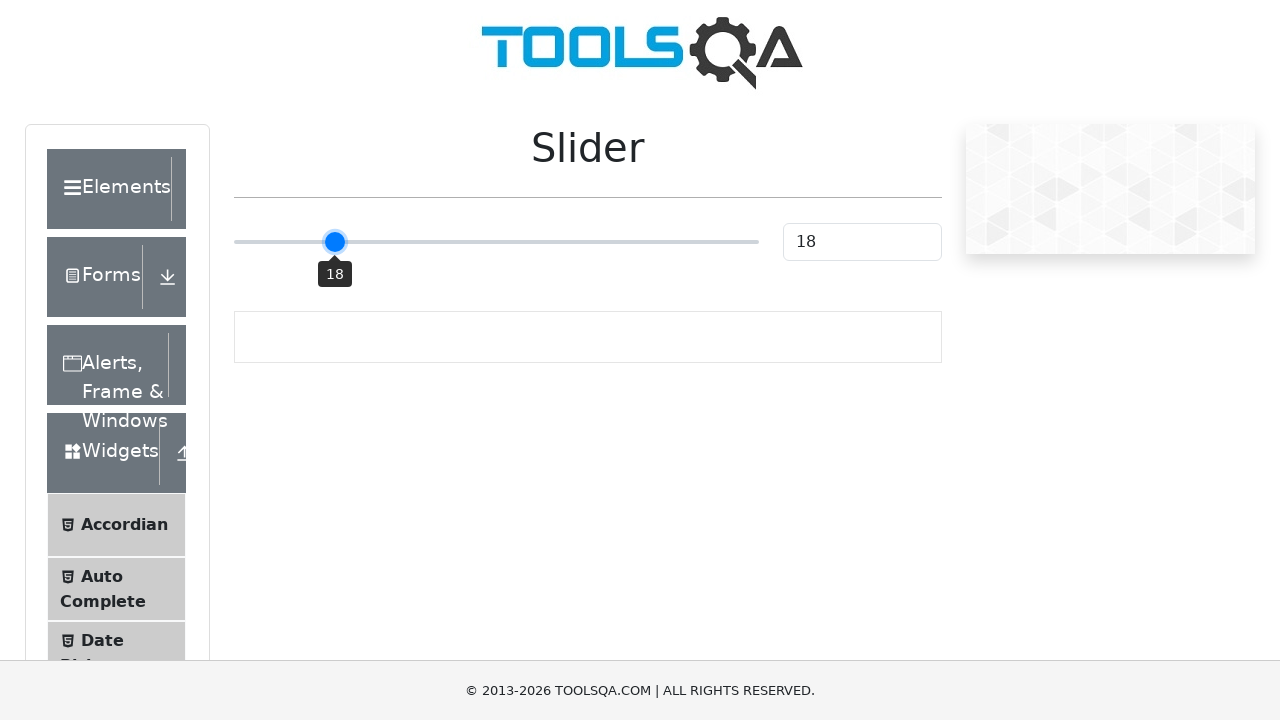